Tests clicking on a radio button with id "exp-1" (experience option) and verifies it becomes selected

Starting URL: https://awesomeqa.com/practice.html

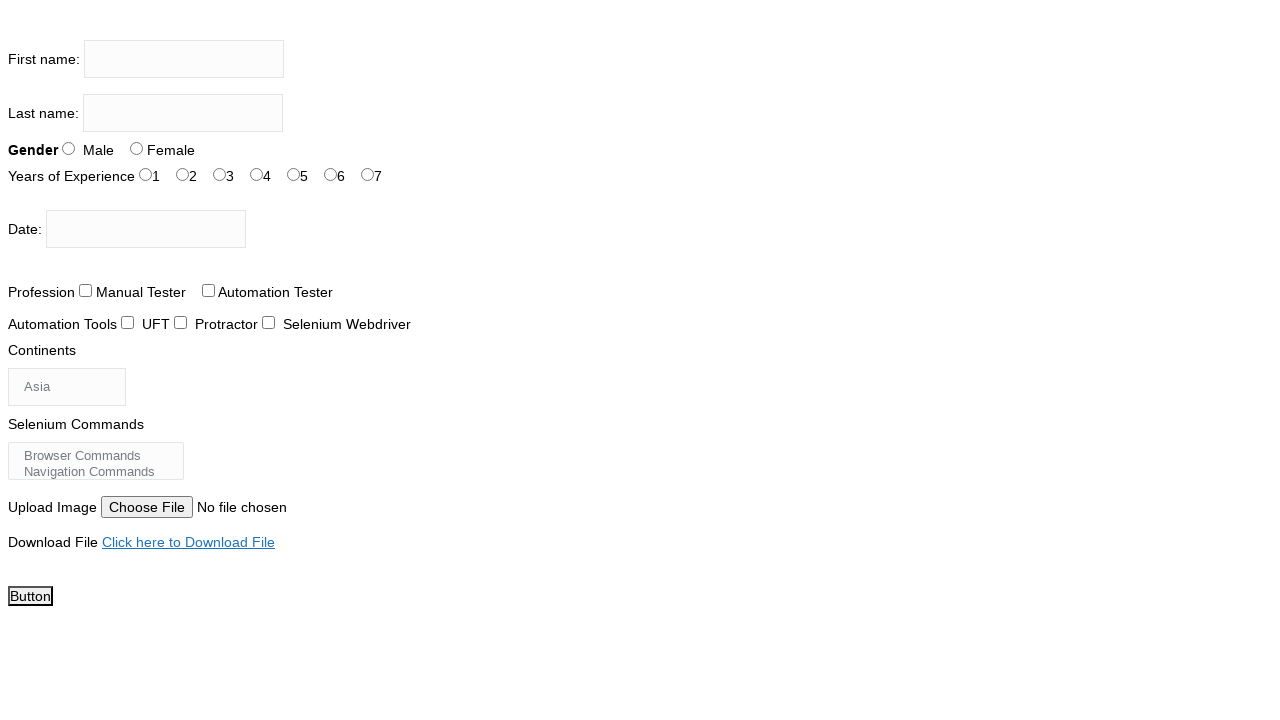

Navigated to https://awesomeqa.com/practice.html
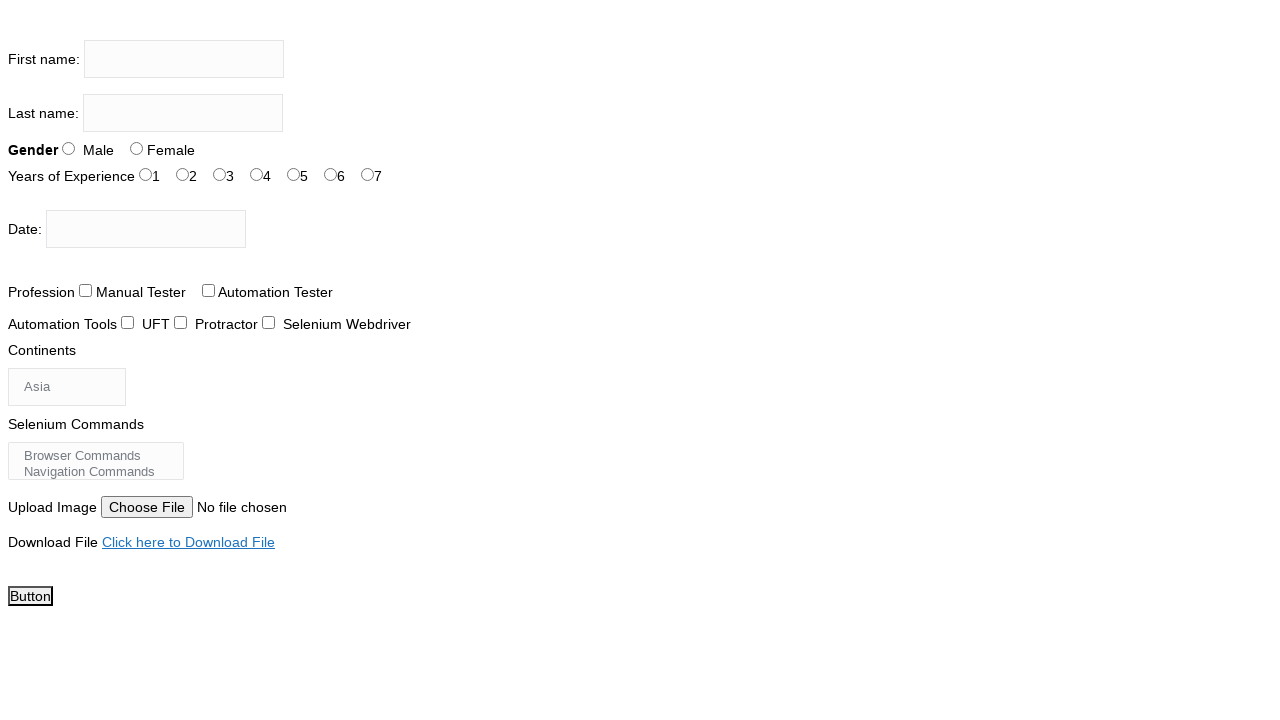

Clicked on radio button with id 'exp-1' at (182, 174) on #exp-1
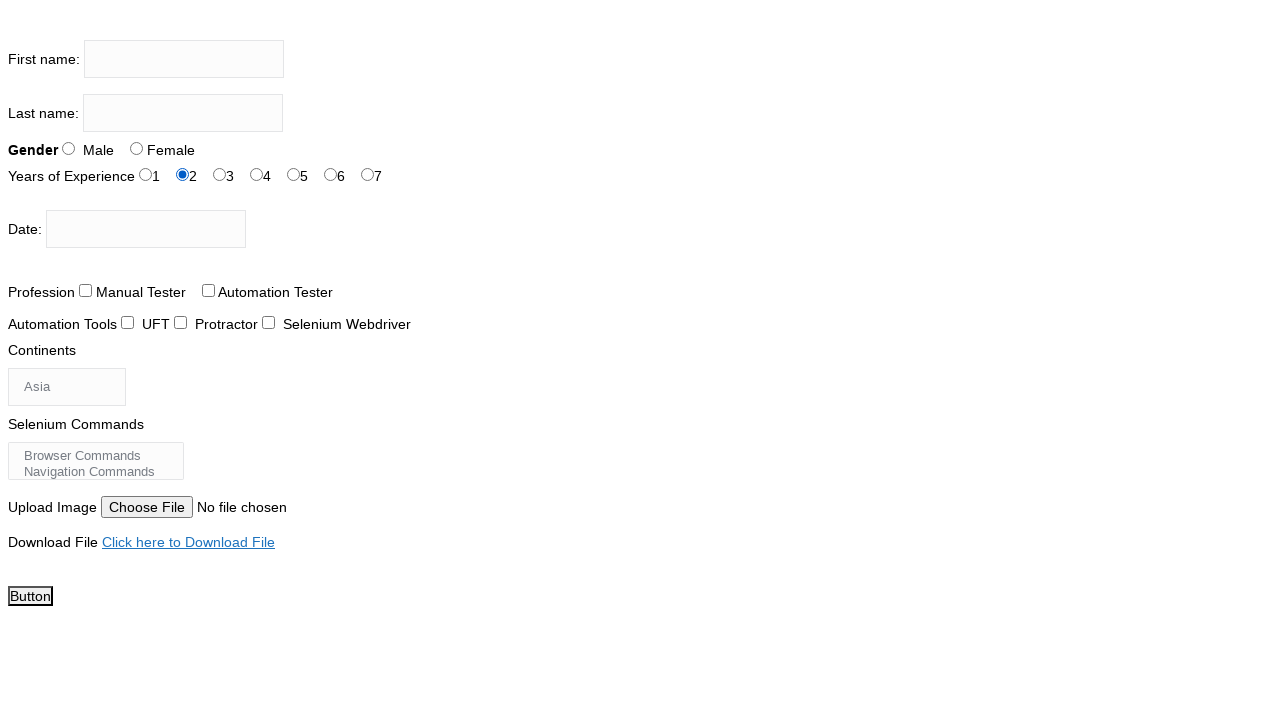

Verified that radio button 'exp-1' is selected
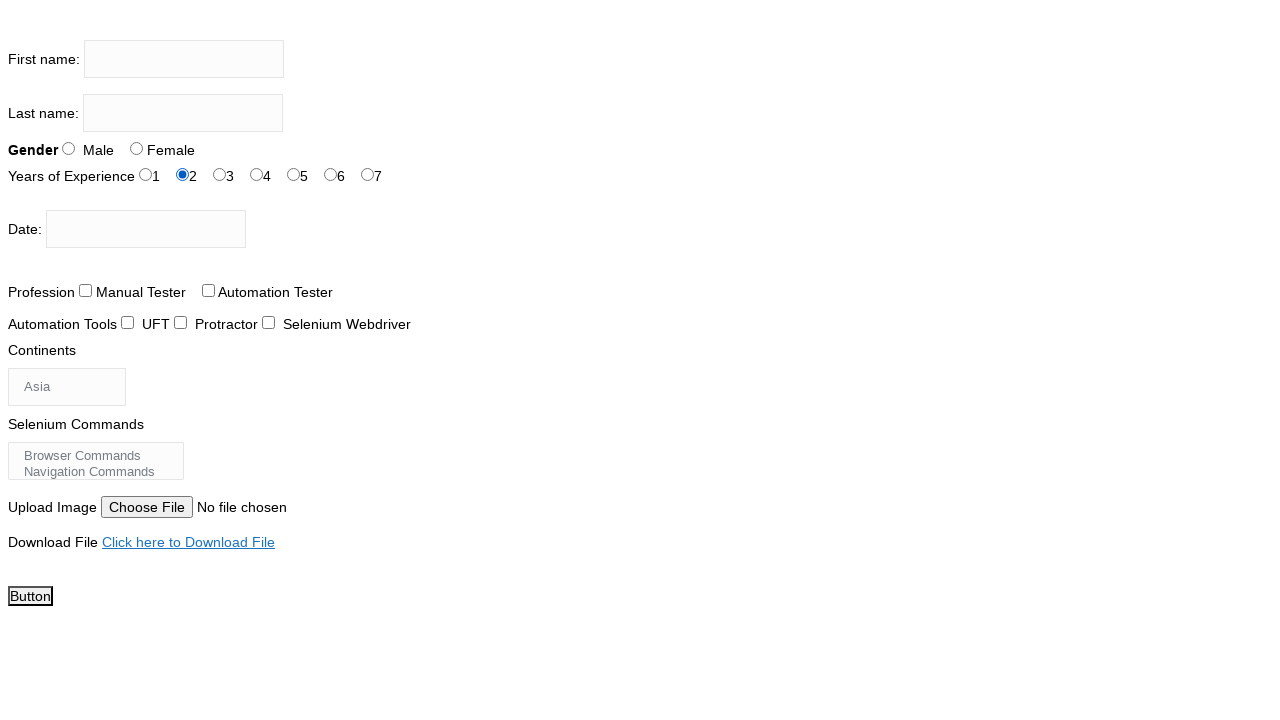

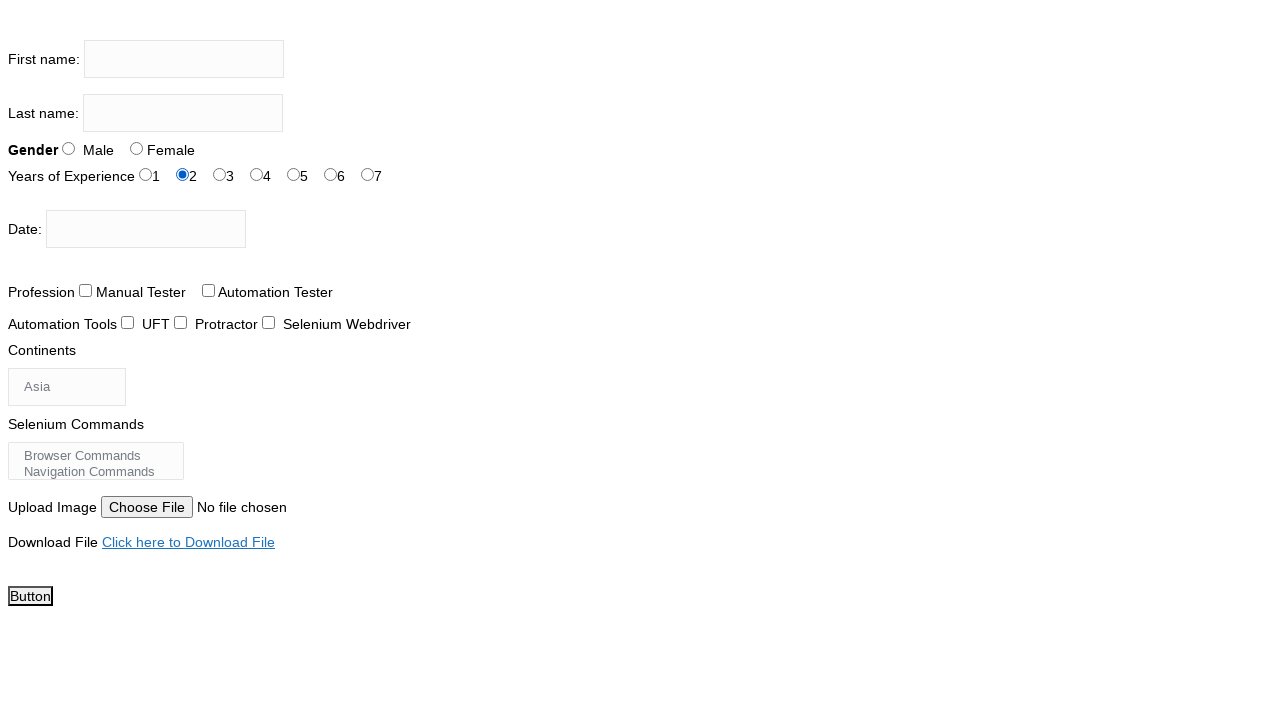